Tests right-click context menu functionality by opening a context menu on a button, then right-clicking on a menu item to trigger an action and handling the resulting alert.

Starting URL: http://swisnl.github.io/jQuery-contextMenu/demo.html

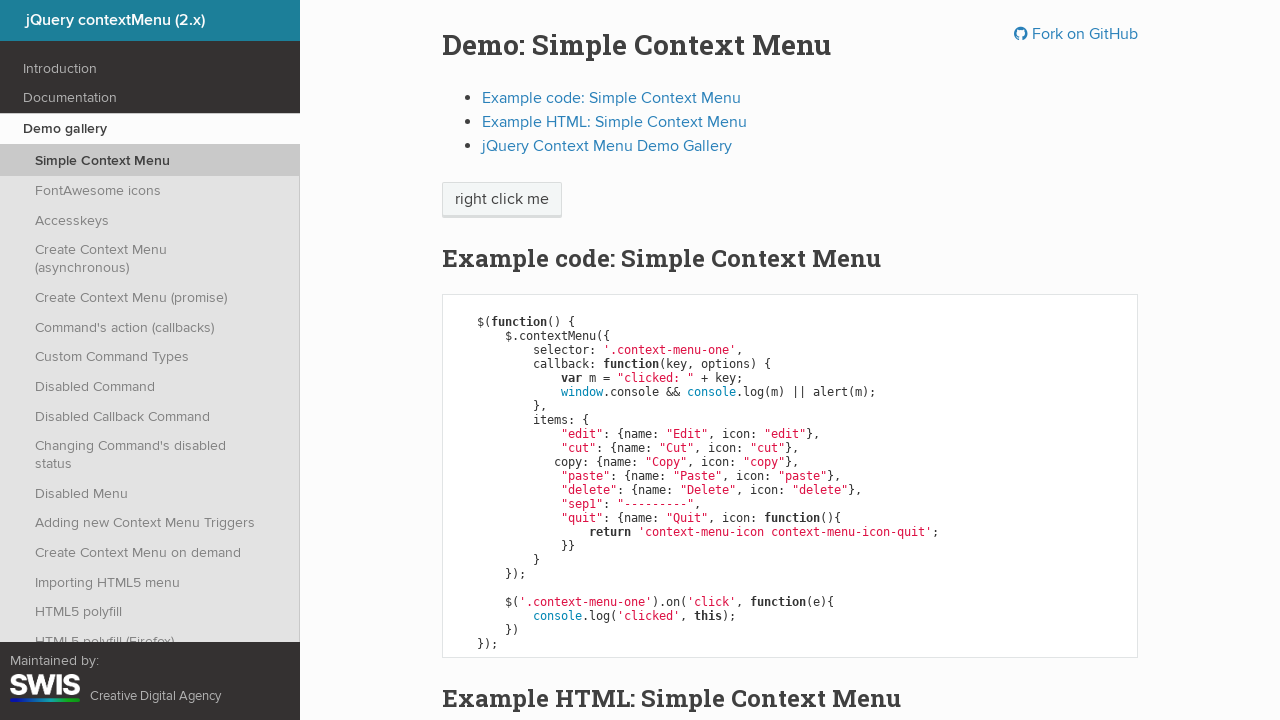

Right-clicked on context menu trigger button at (502, 200) on span.context-menu-one.btn.btn-neutral
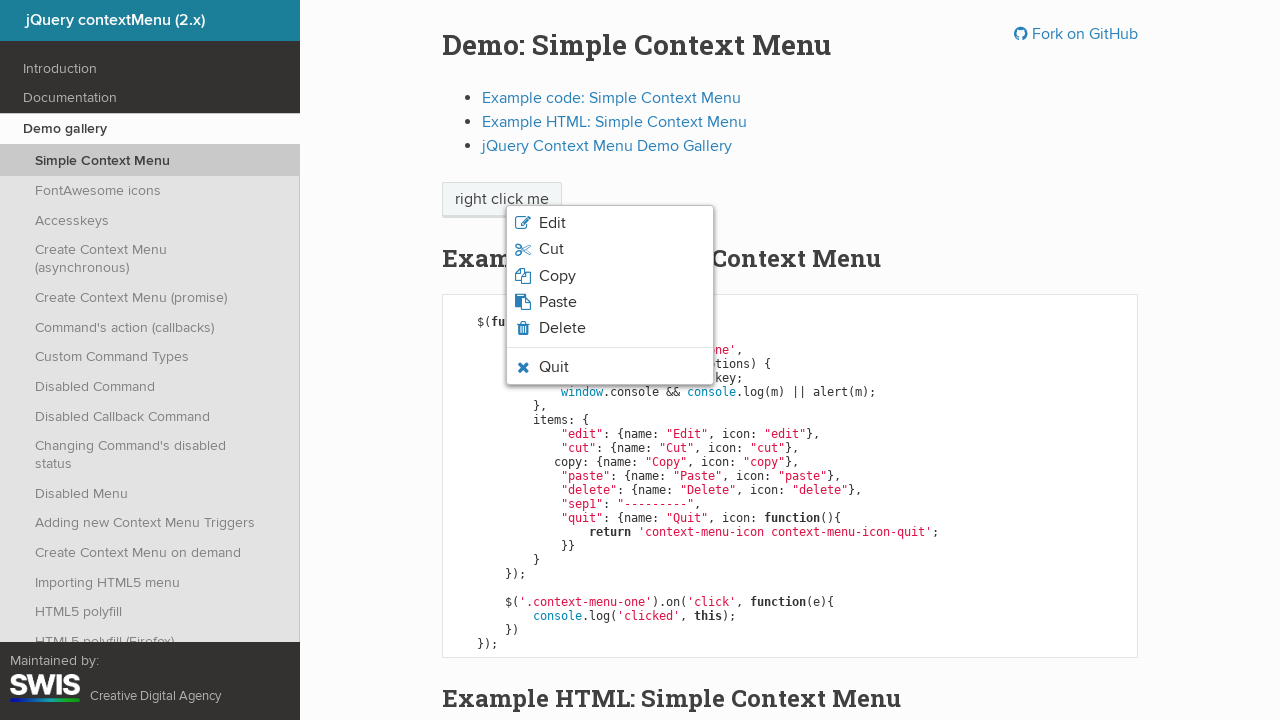

Context menu appeared and became visible
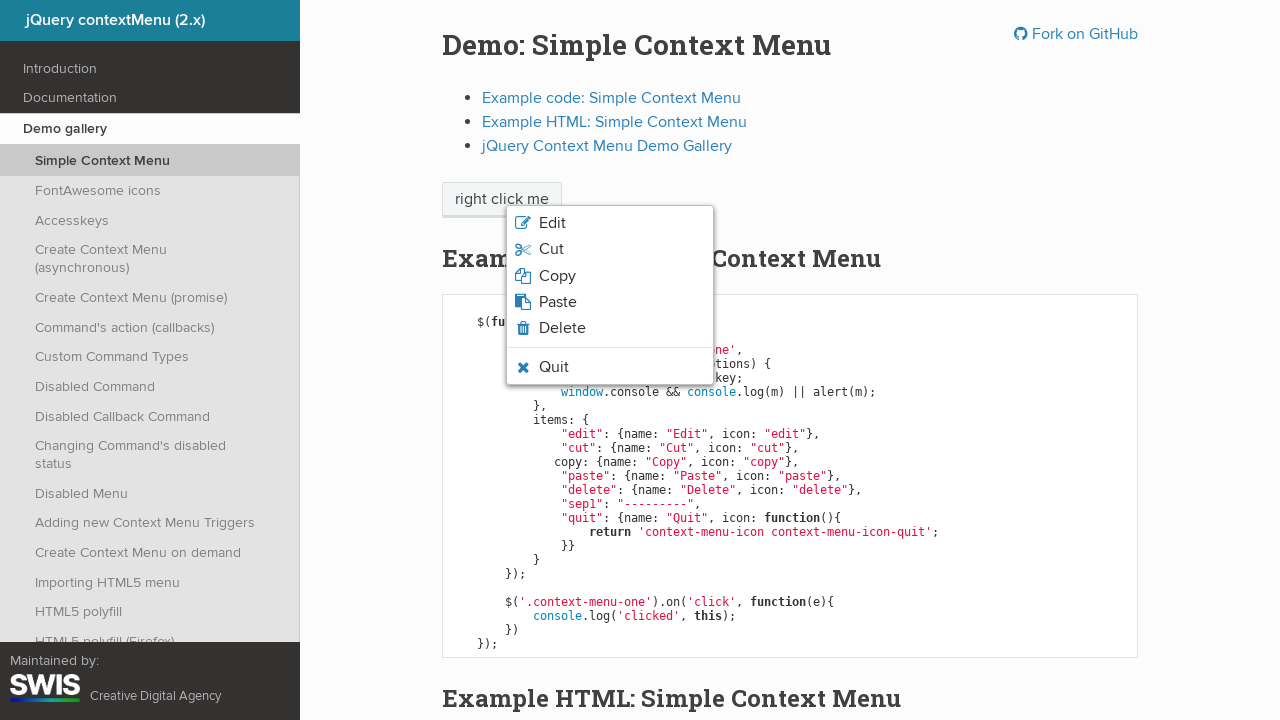

Right-clicked on the Edit menu item at (551, 249) on //html/body/ul/li[2]/span
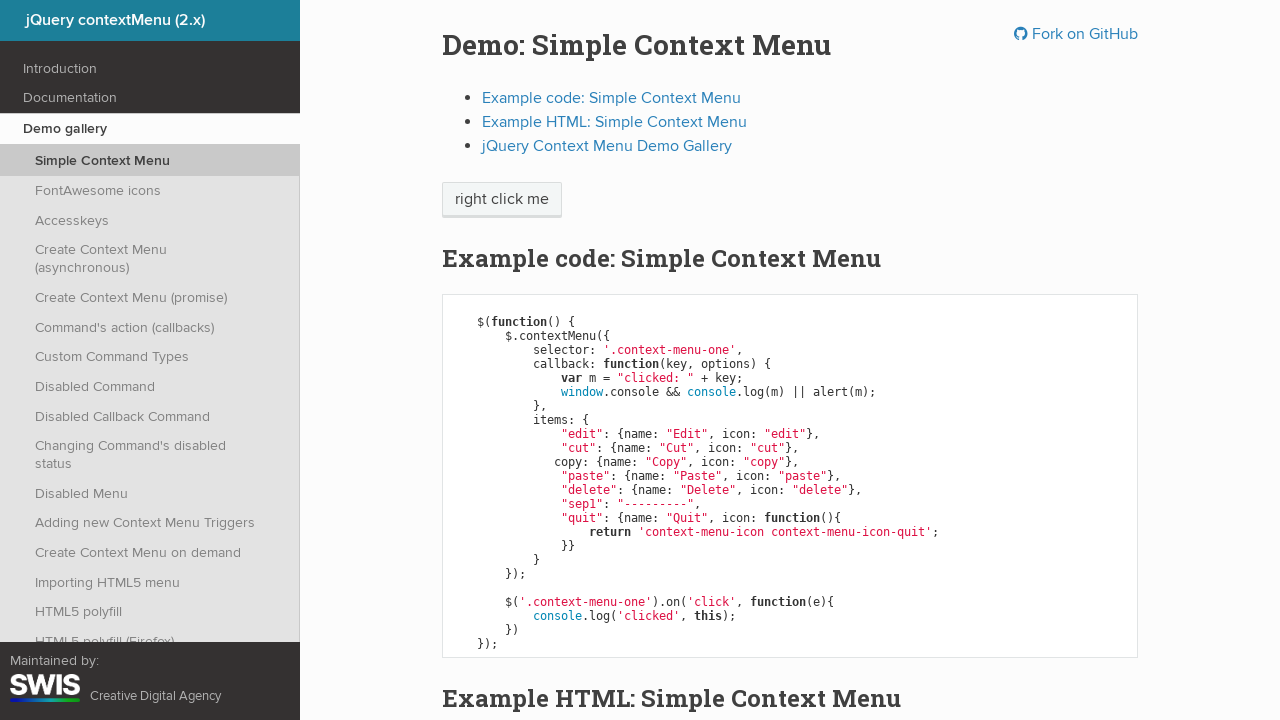

Set up dialog handler to accept alerts
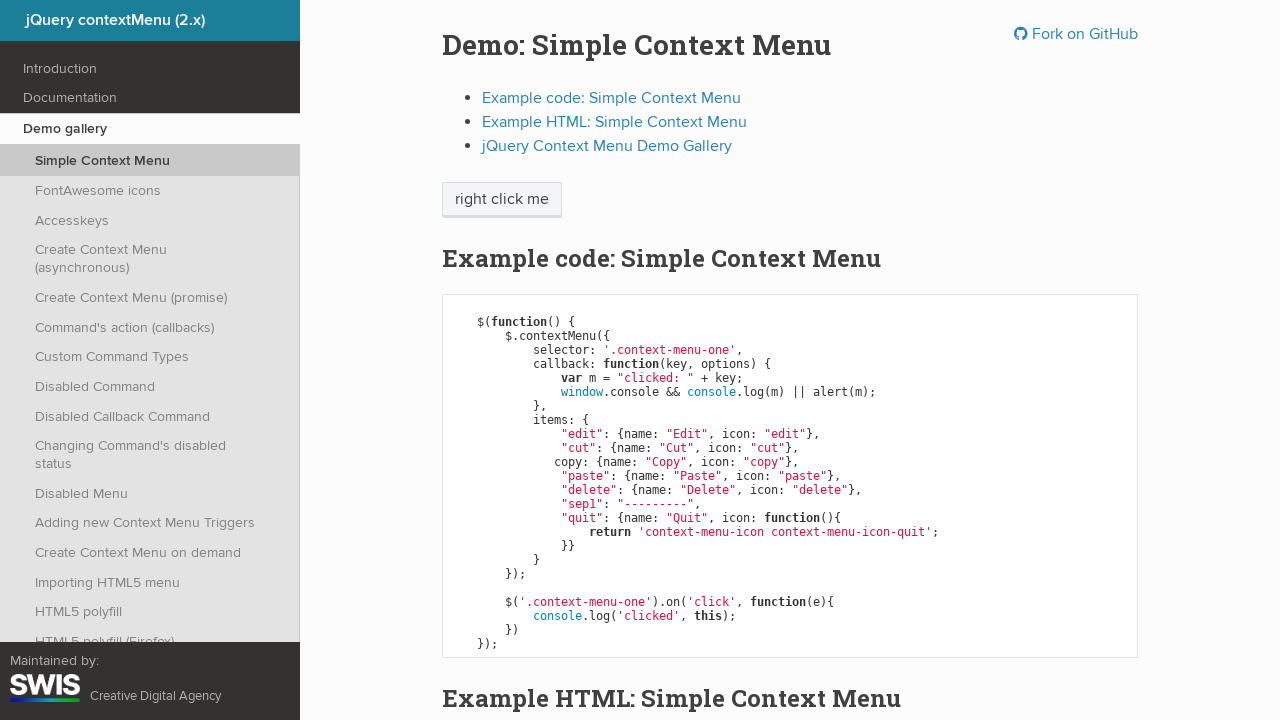

Waited for dialog to be processed
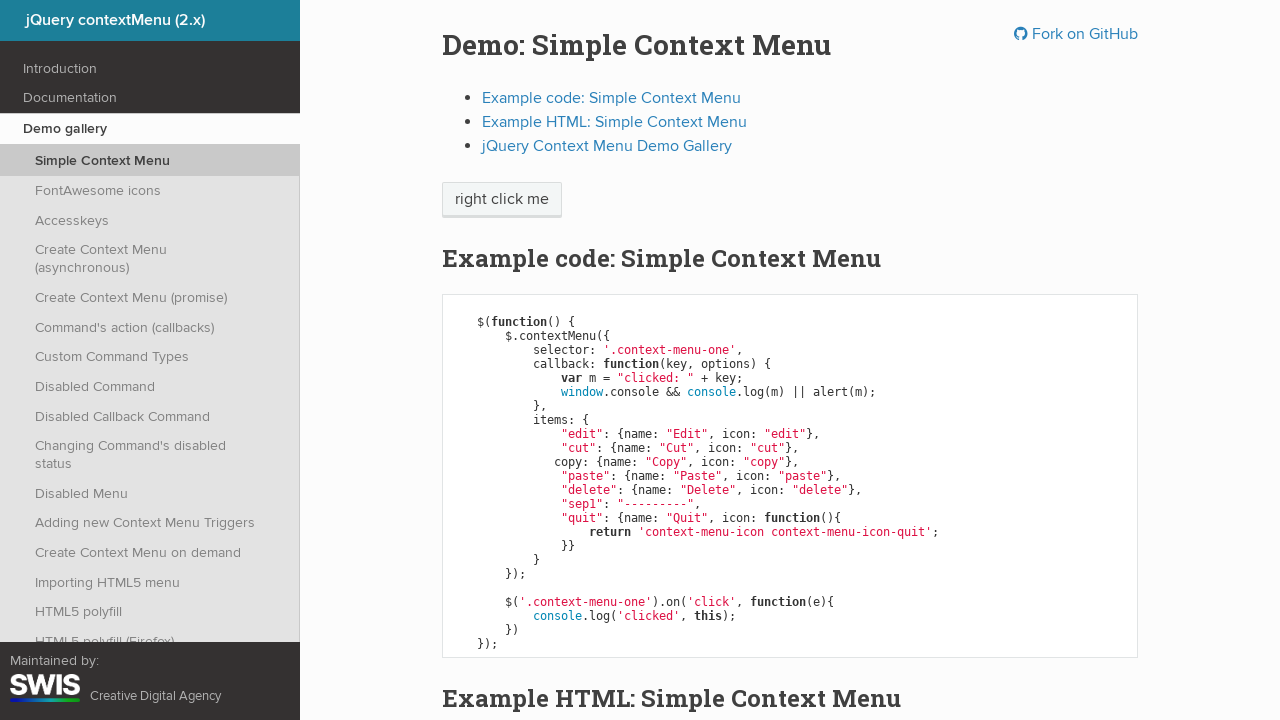

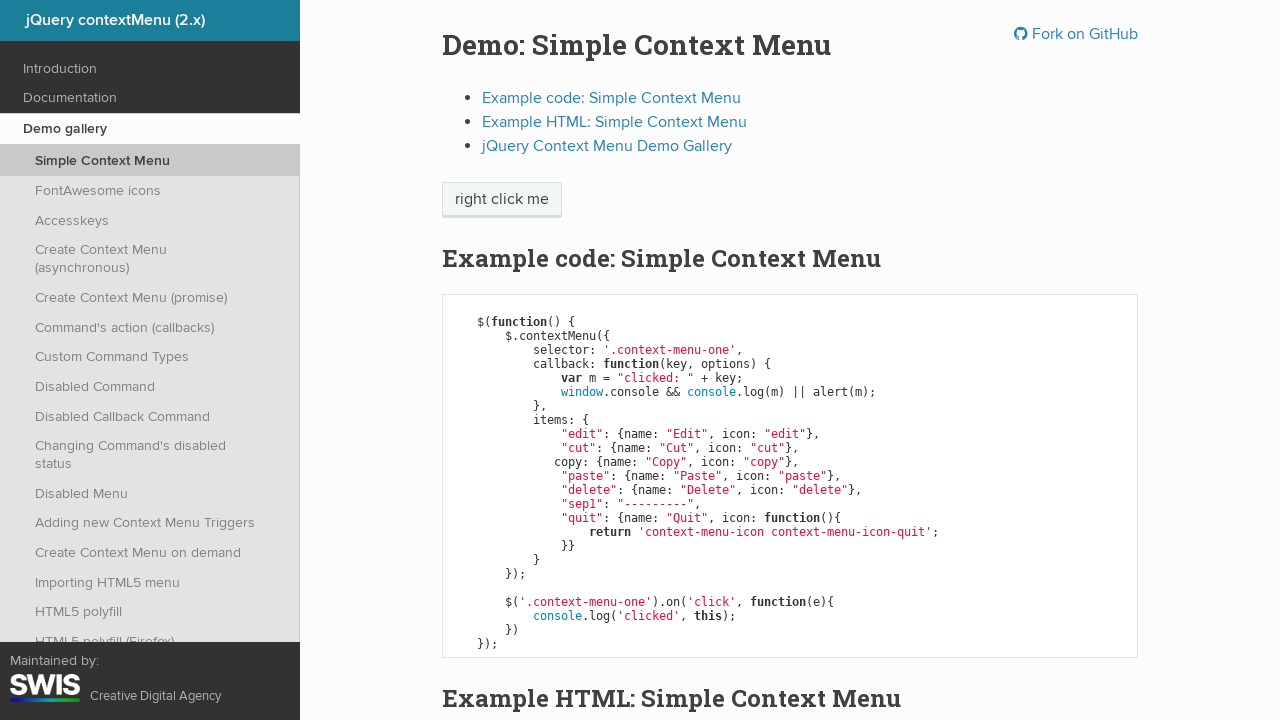